Verifies that the Projects menu item is displayed in the top menu bar and clicks on it if available

Starting URL: https://www.redmine.org

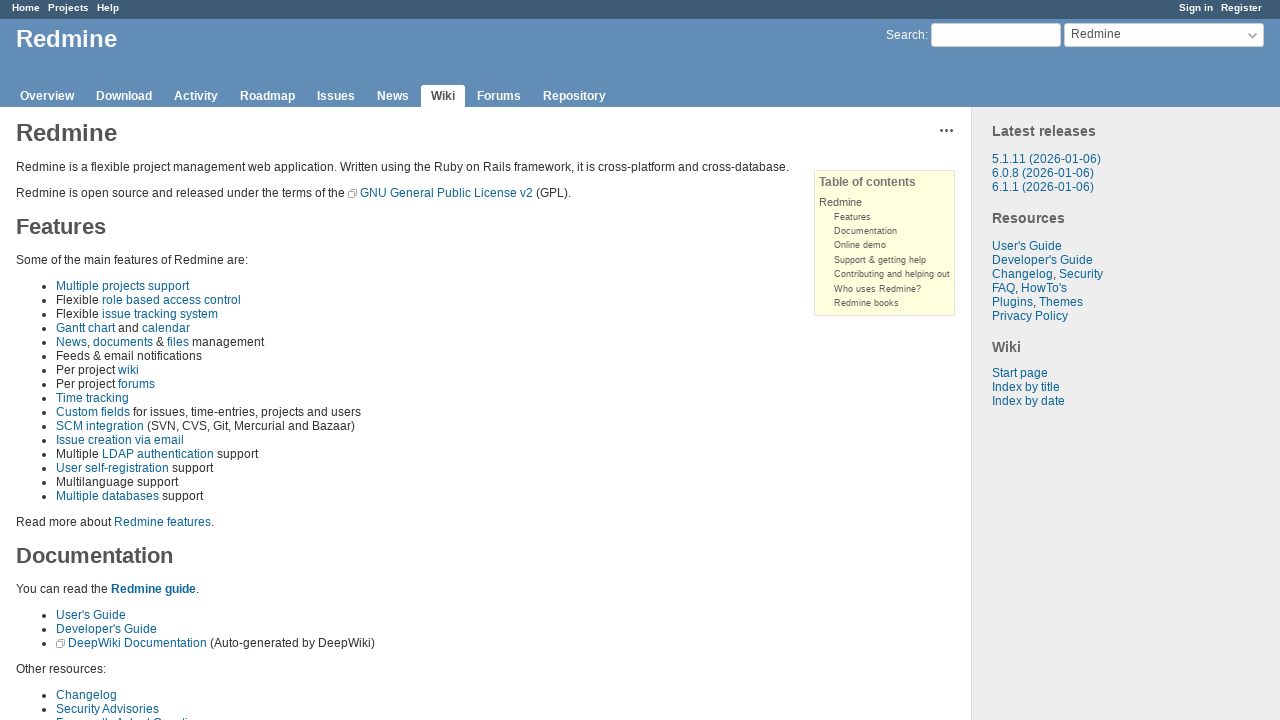

Located Projects menu item in top menu bar
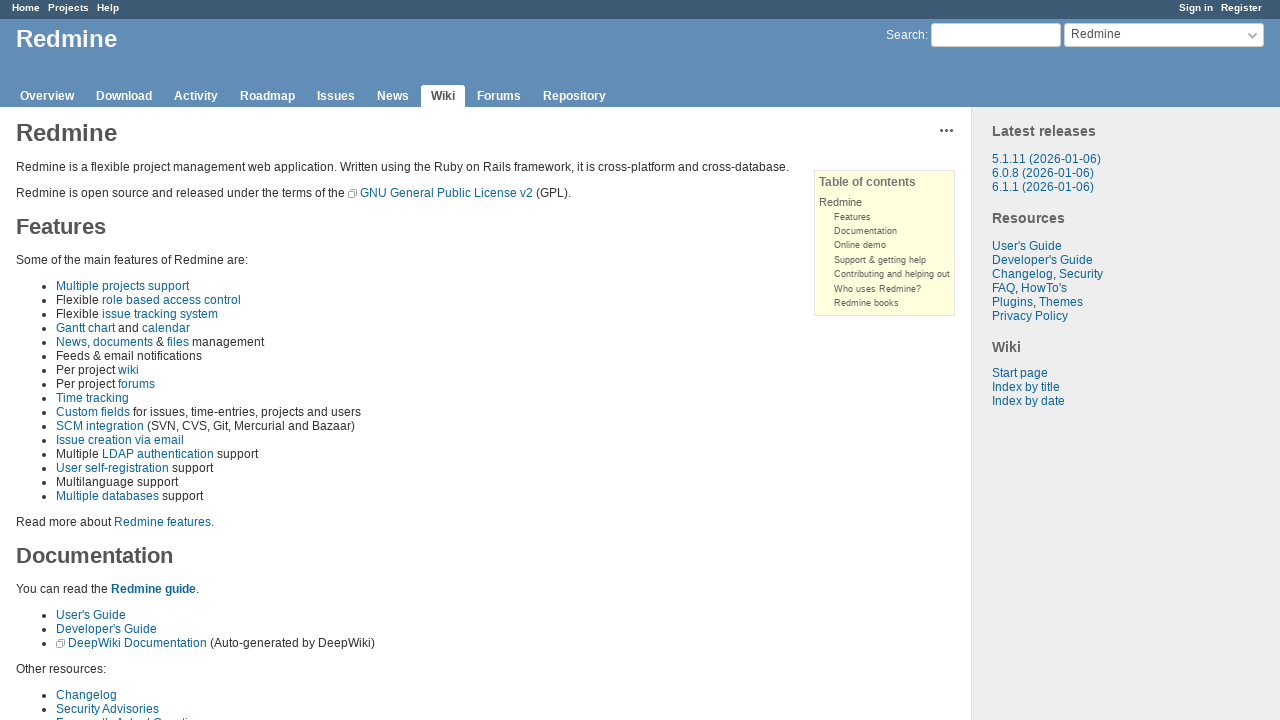

Confirmed Projects menu item is visible
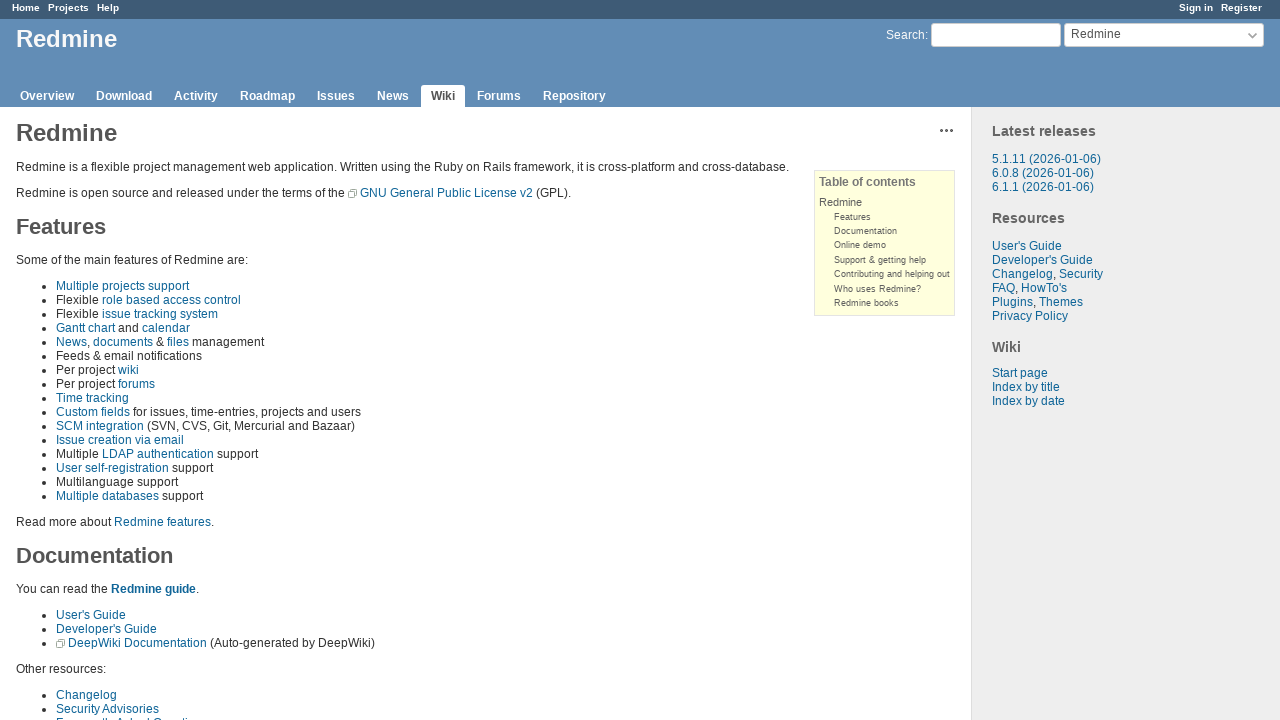

Clicked on Projects menu item at (68, 8) on xpath=//*[@id="top-menu"]/ul/li[2]/a
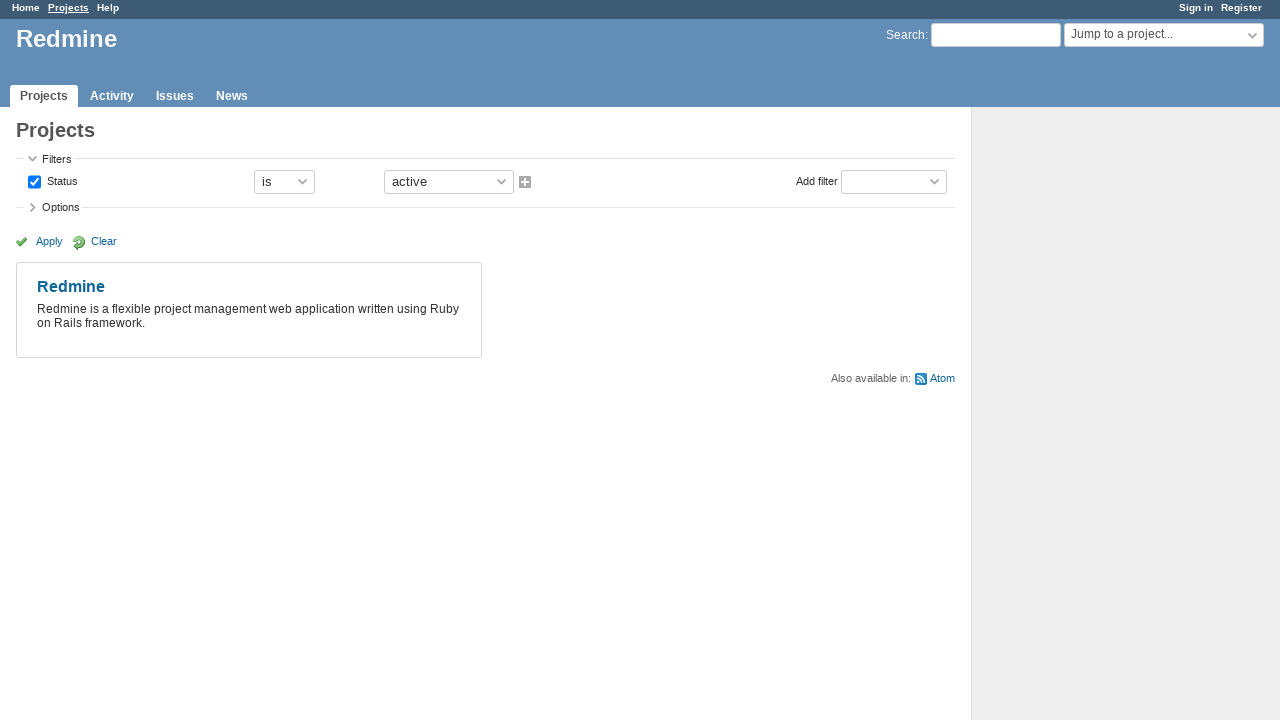

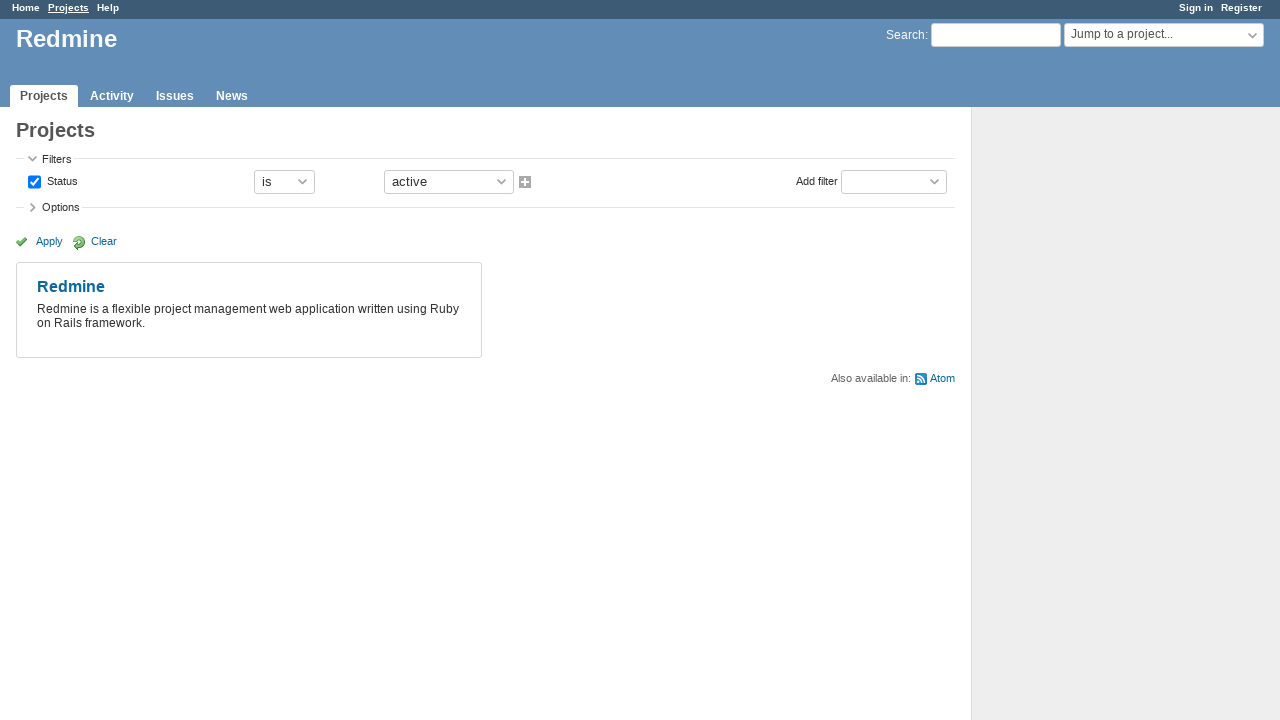